Tests JavaScript alert by clicking the JS Alert button, accepting the alert, and verifying the result message

Starting URL: https://the-internet.herokuapp.com/javascript_alerts

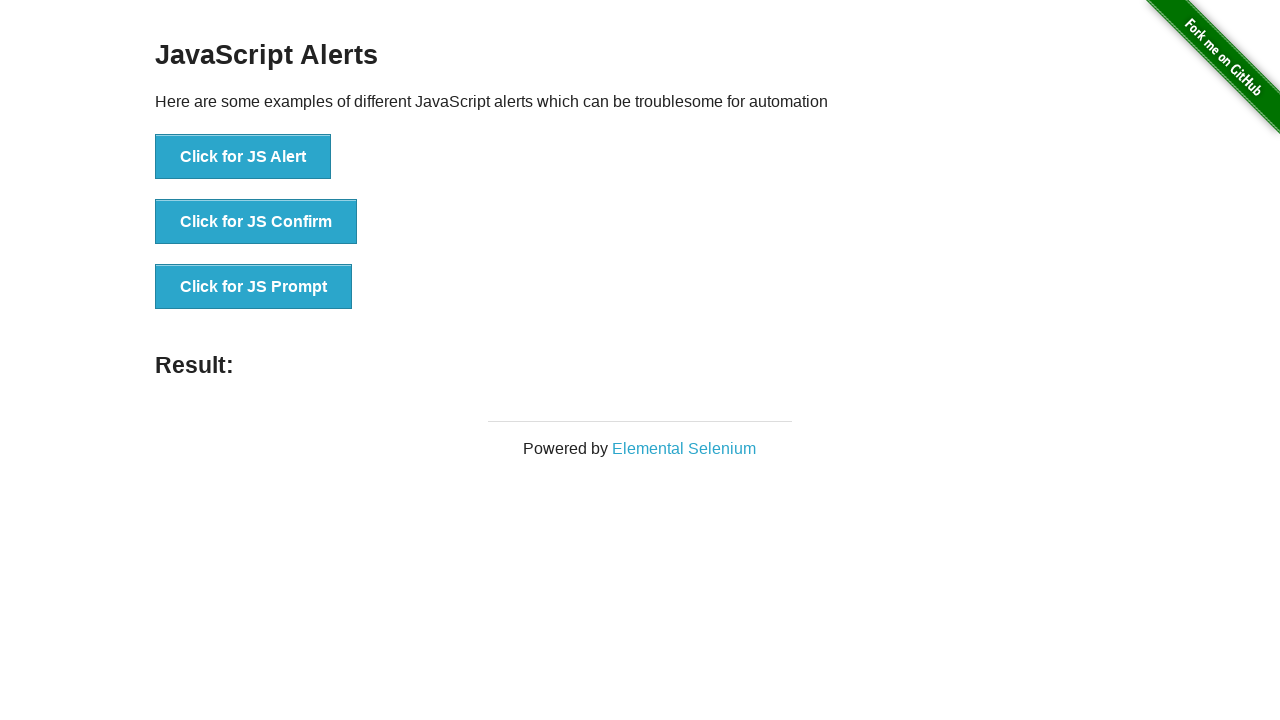

Clicked JS Alert button at (243, 157) on button[onclick*='jsAlert']
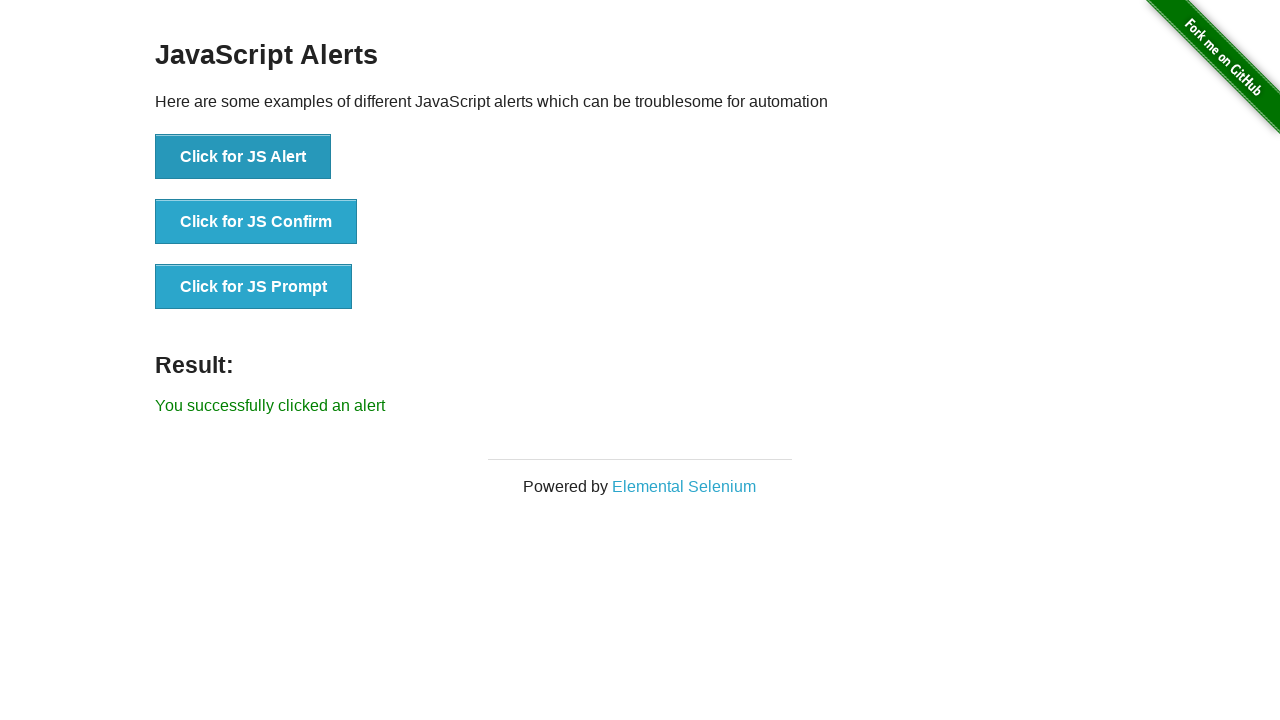

Set up dialog handler to accept alert
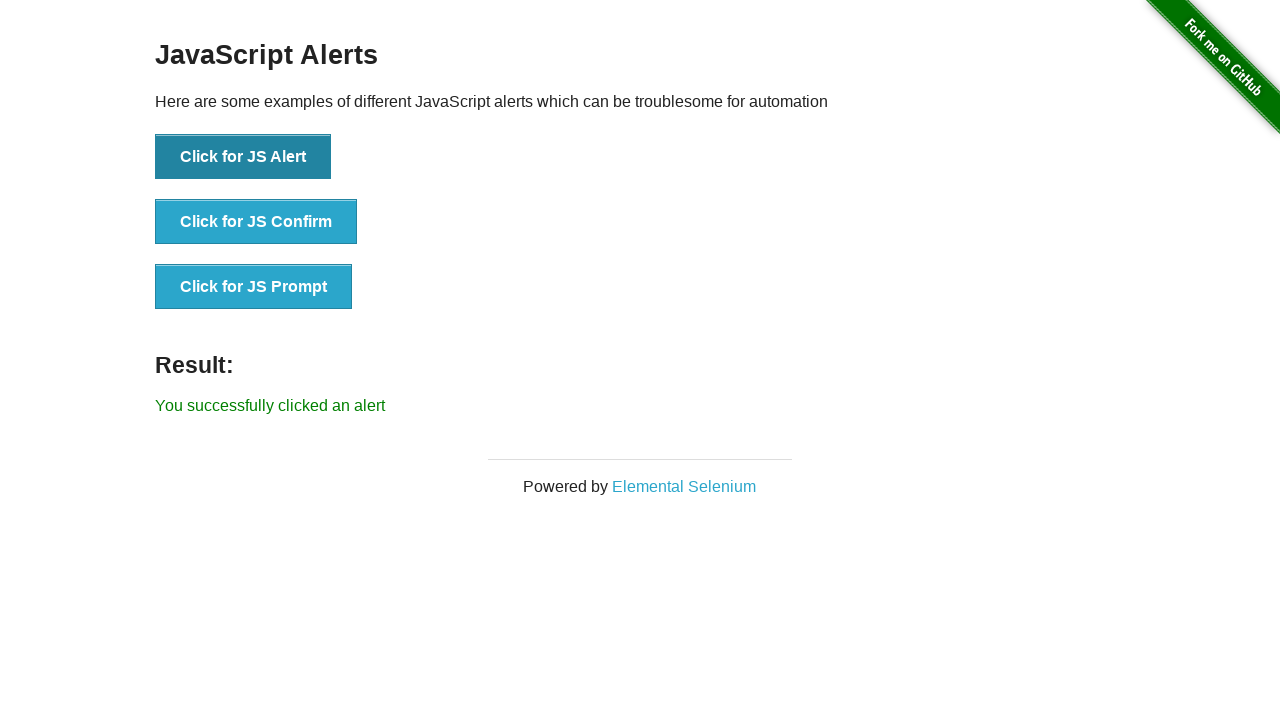

Result message appeared after accepting alert
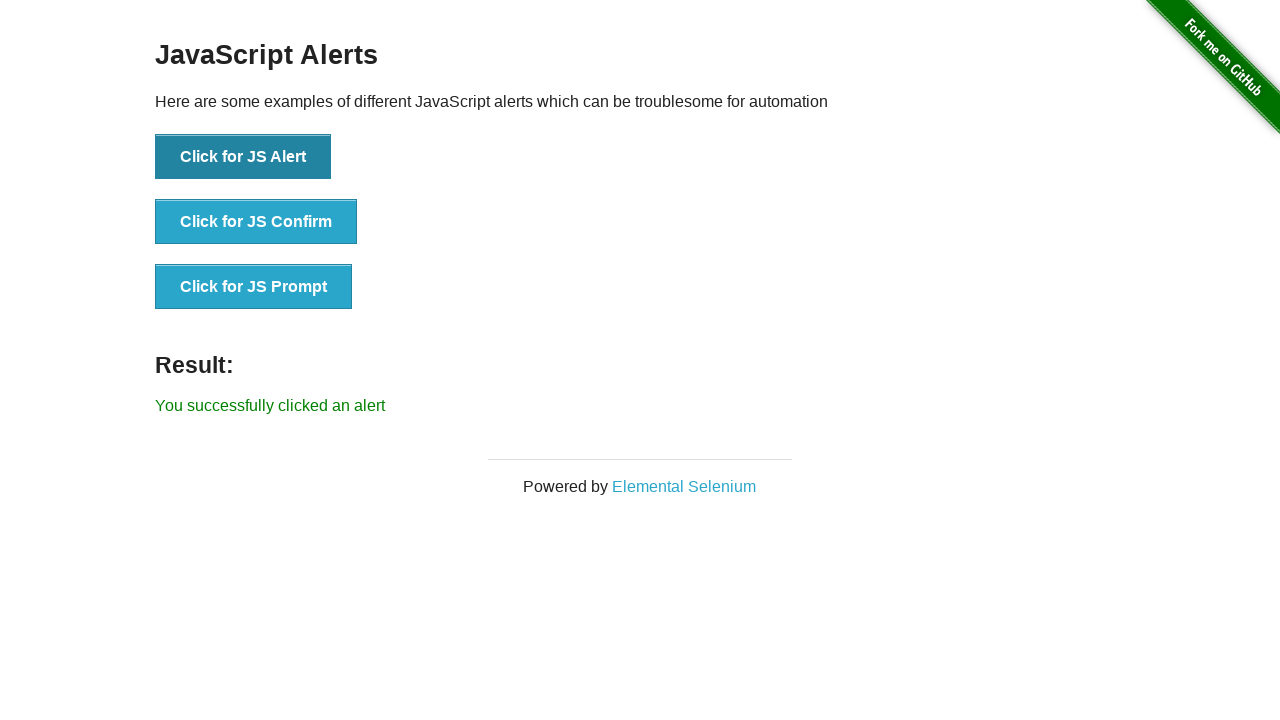

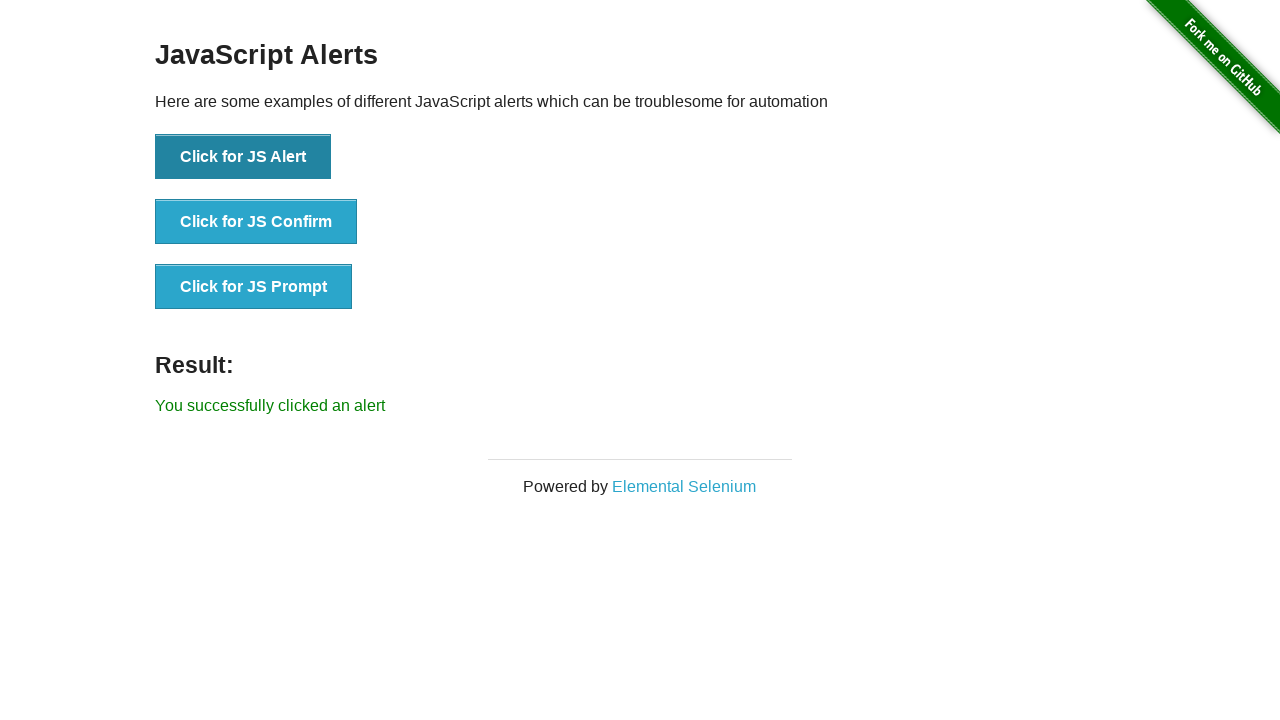